Tests editing a todo item by double-clicking to enter edit mode, changing the text, and pressing Enter to save

Starting URL: https://demo.playwright.dev/todomvc

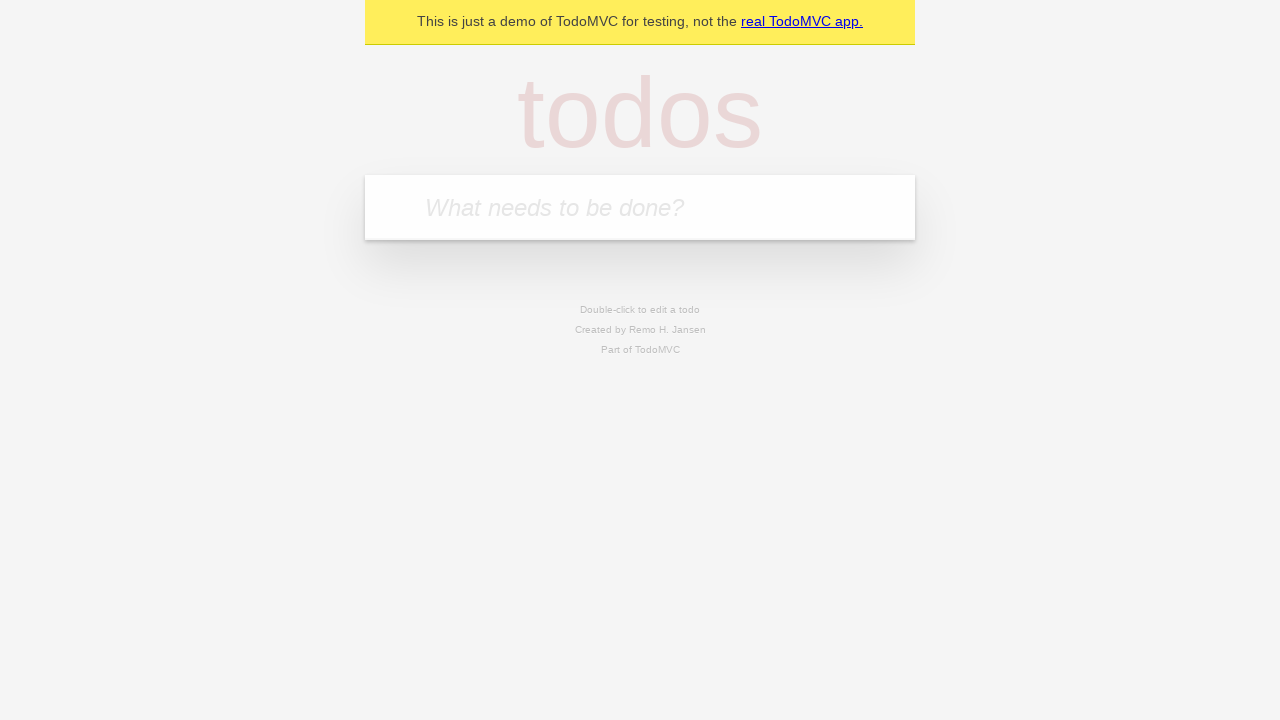

Filled todo input with 'buy some cheese' on internal:attr=[placeholder="What needs to be done?"i]
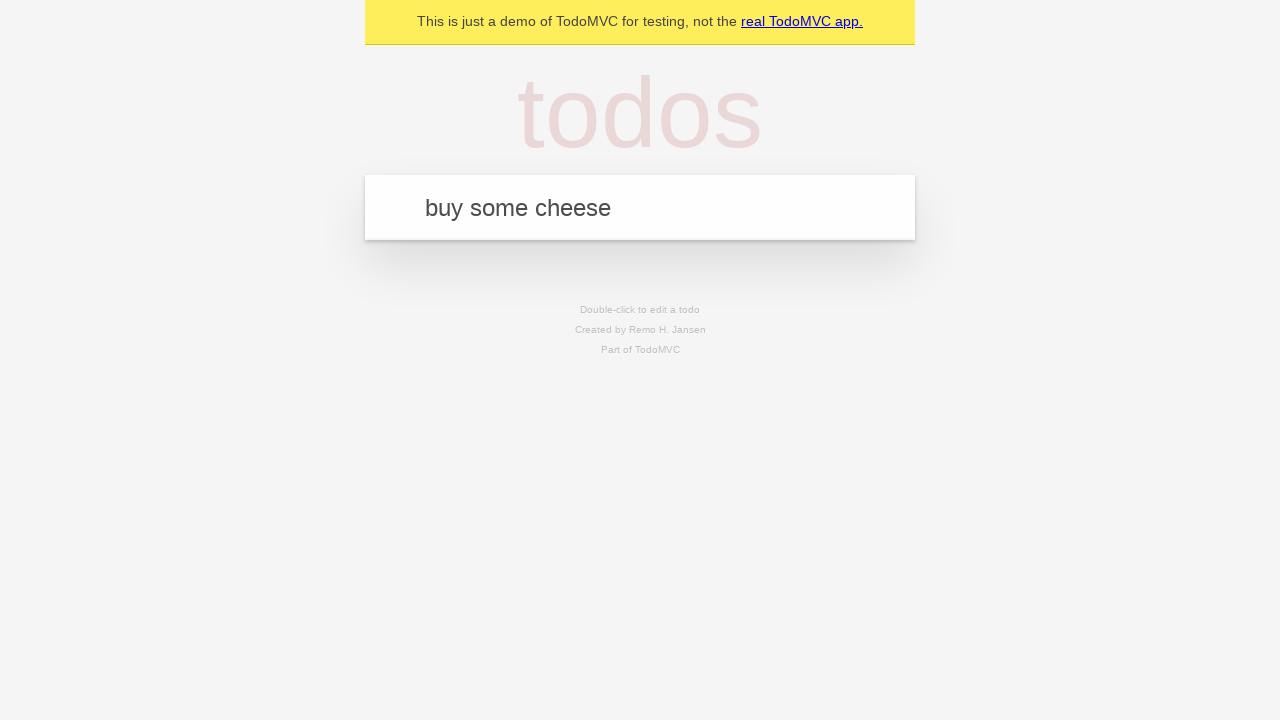

Pressed Enter to create todo 'buy some cheese' on internal:attr=[placeholder="What needs to be done?"i]
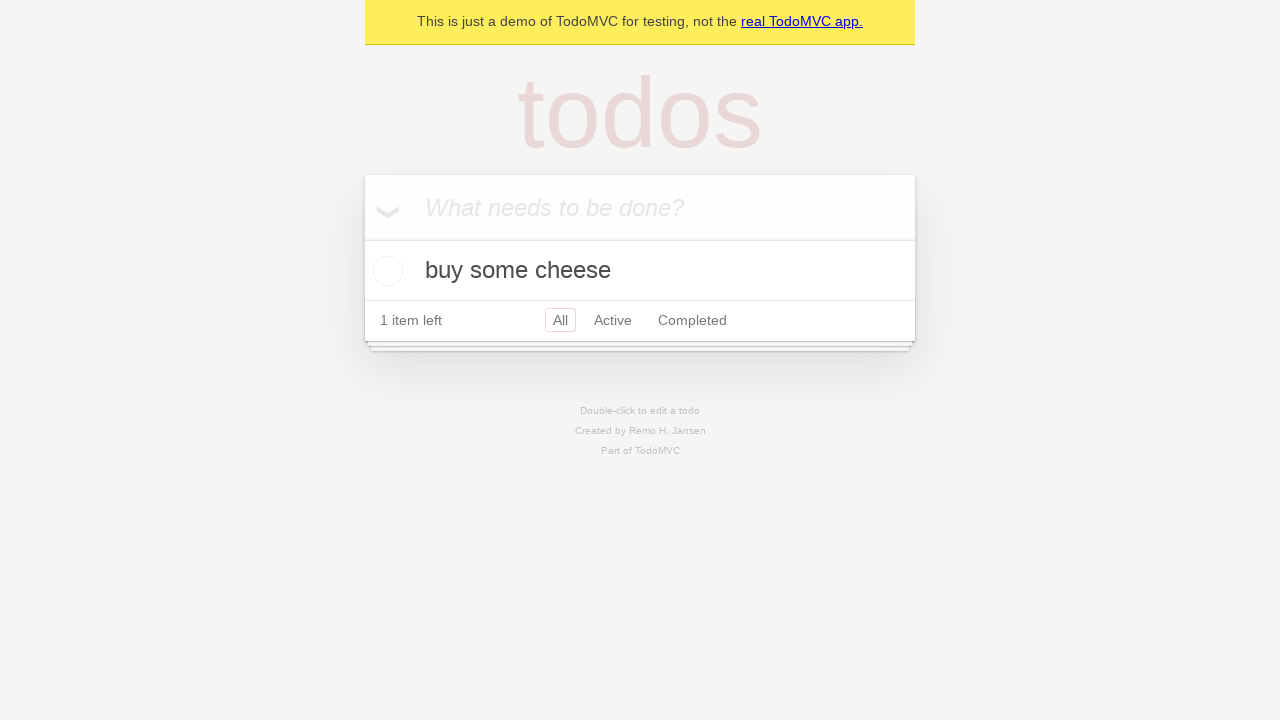

Filled todo input with 'feed the cat' on internal:attr=[placeholder="What needs to be done?"i]
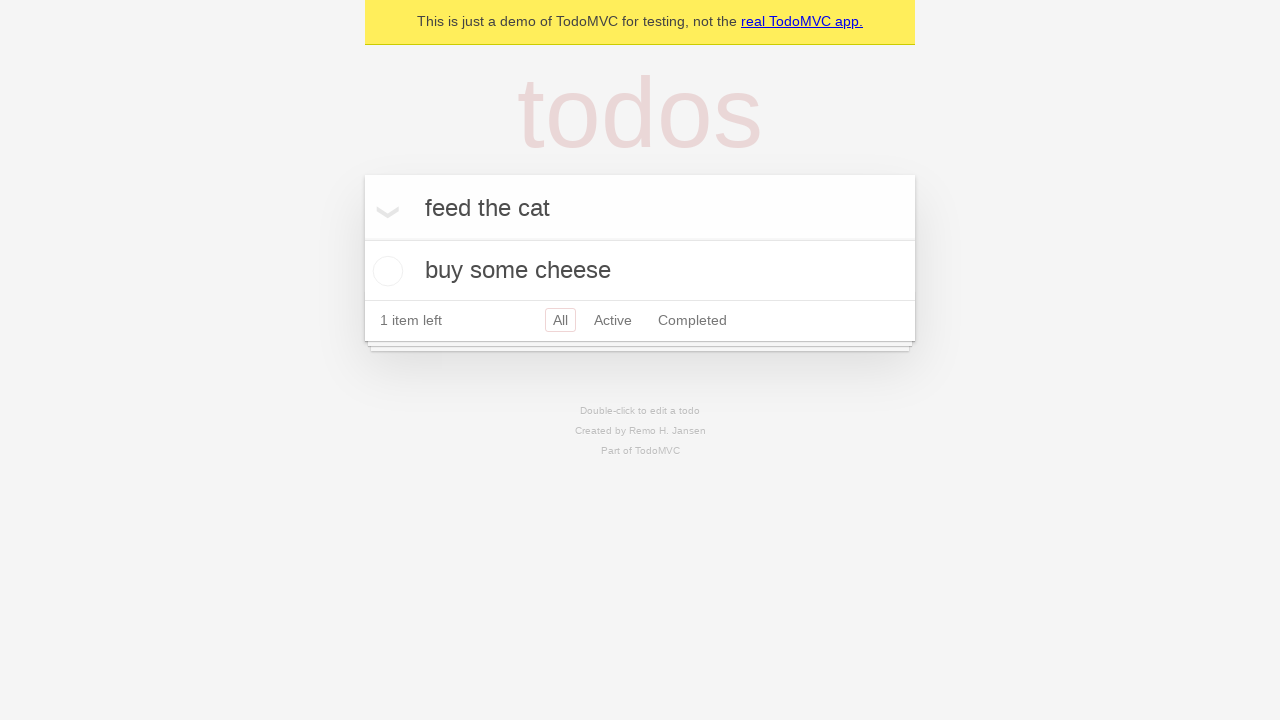

Pressed Enter to create todo 'feed the cat' on internal:attr=[placeholder="What needs to be done?"i]
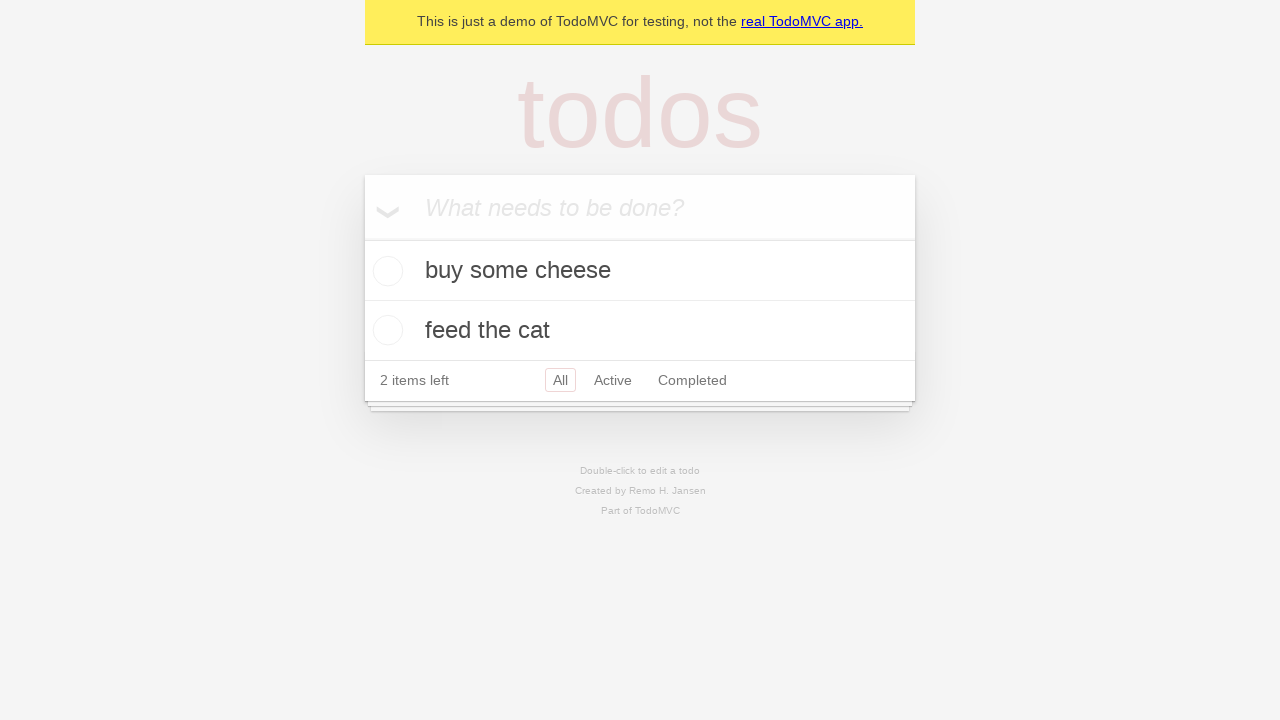

Filled todo input with 'book a doctor's appointment' on internal:attr=[placeholder="What needs to be done?"i]
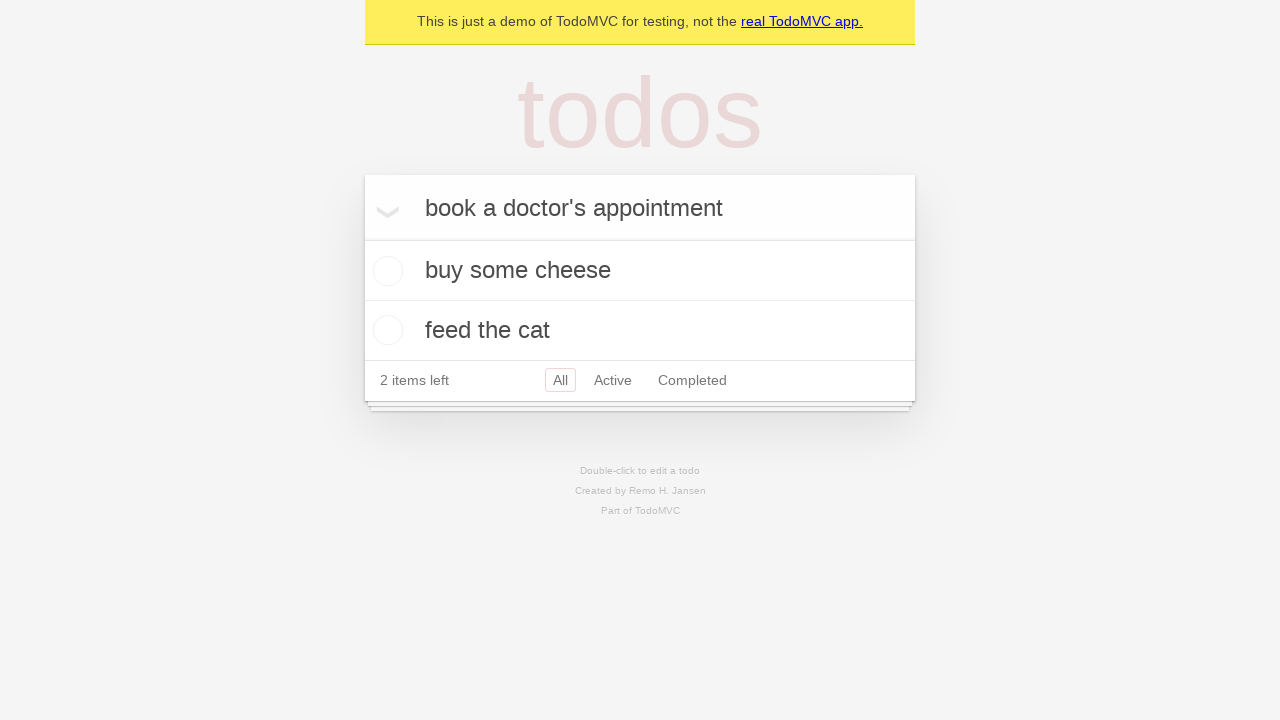

Pressed Enter to create todo 'book a doctor's appointment' on internal:attr=[placeholder="What needs to be done?"i]
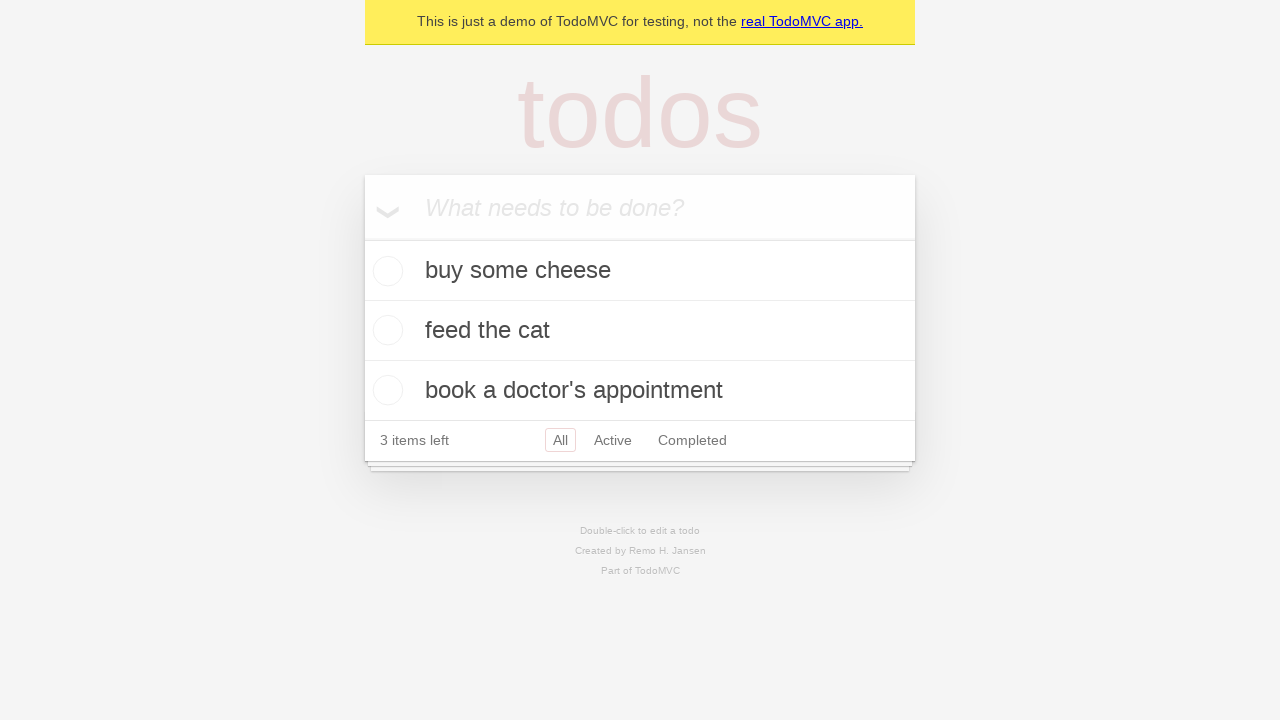

Located all todo items
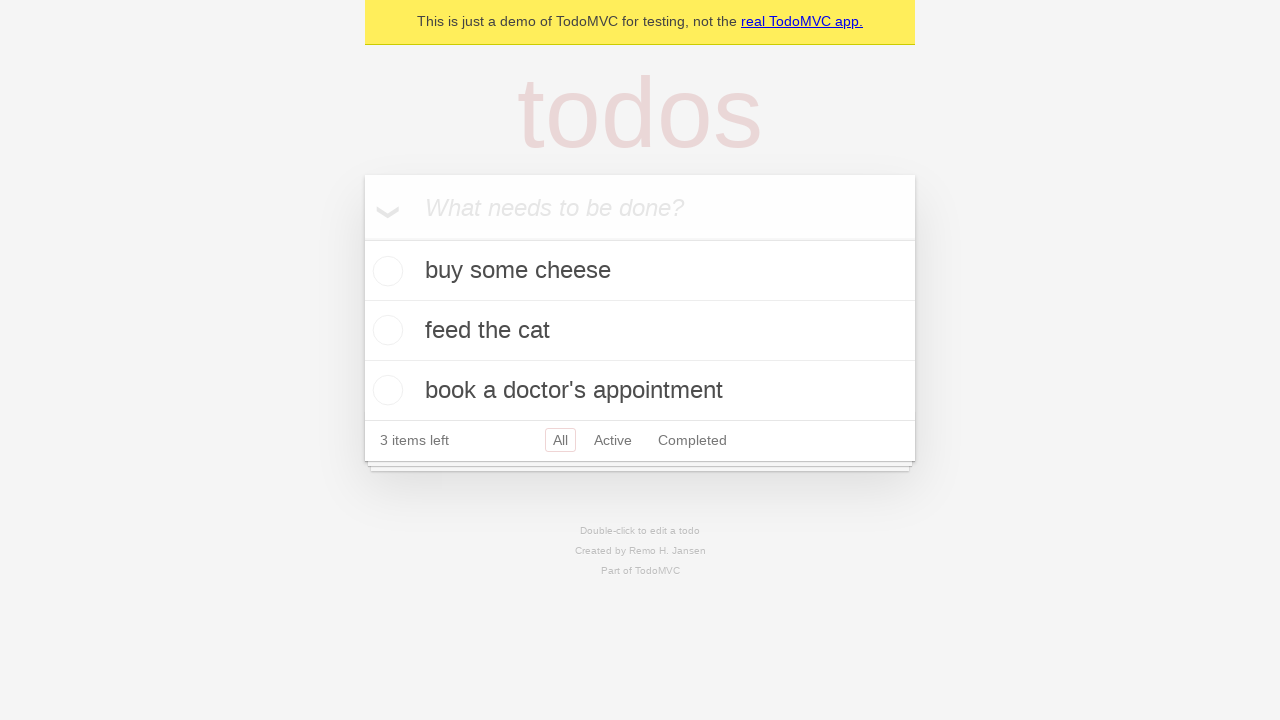

Selected the second todo item
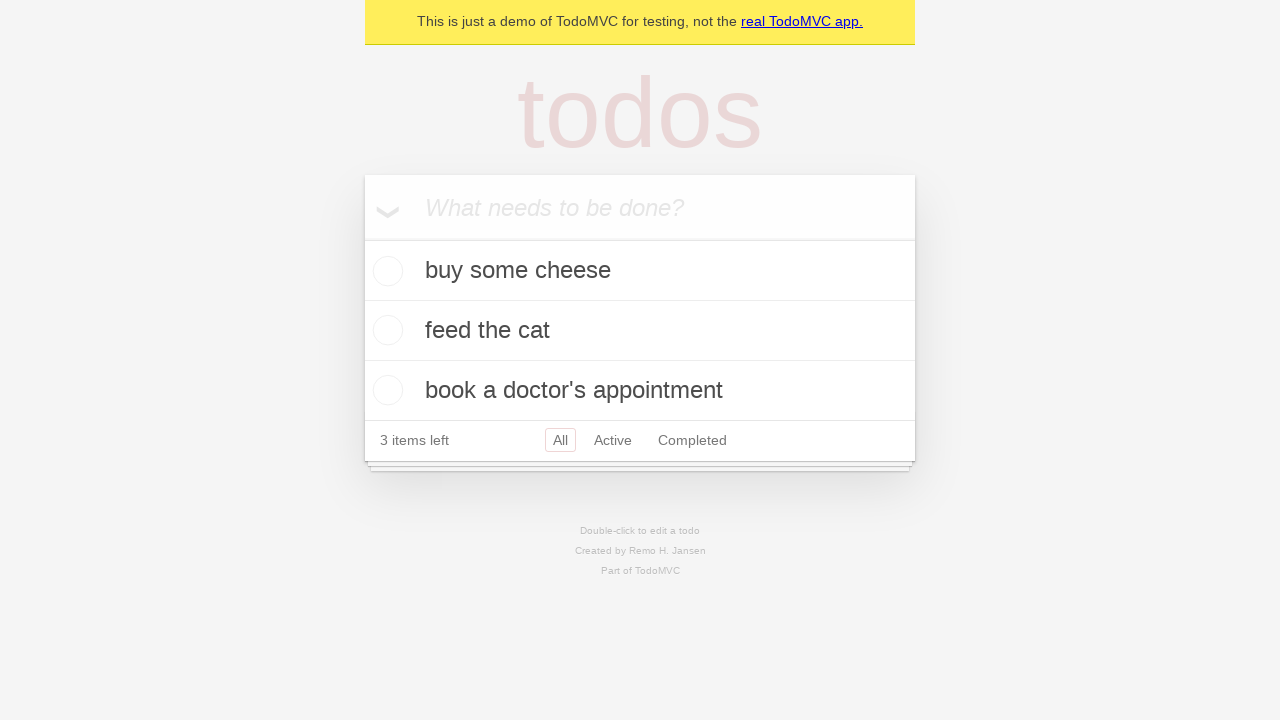

Double-clicked the second todo item to enter edit mode at (640, 331) on internal:testid=[data-testid="todo-item"s] >> nth=1
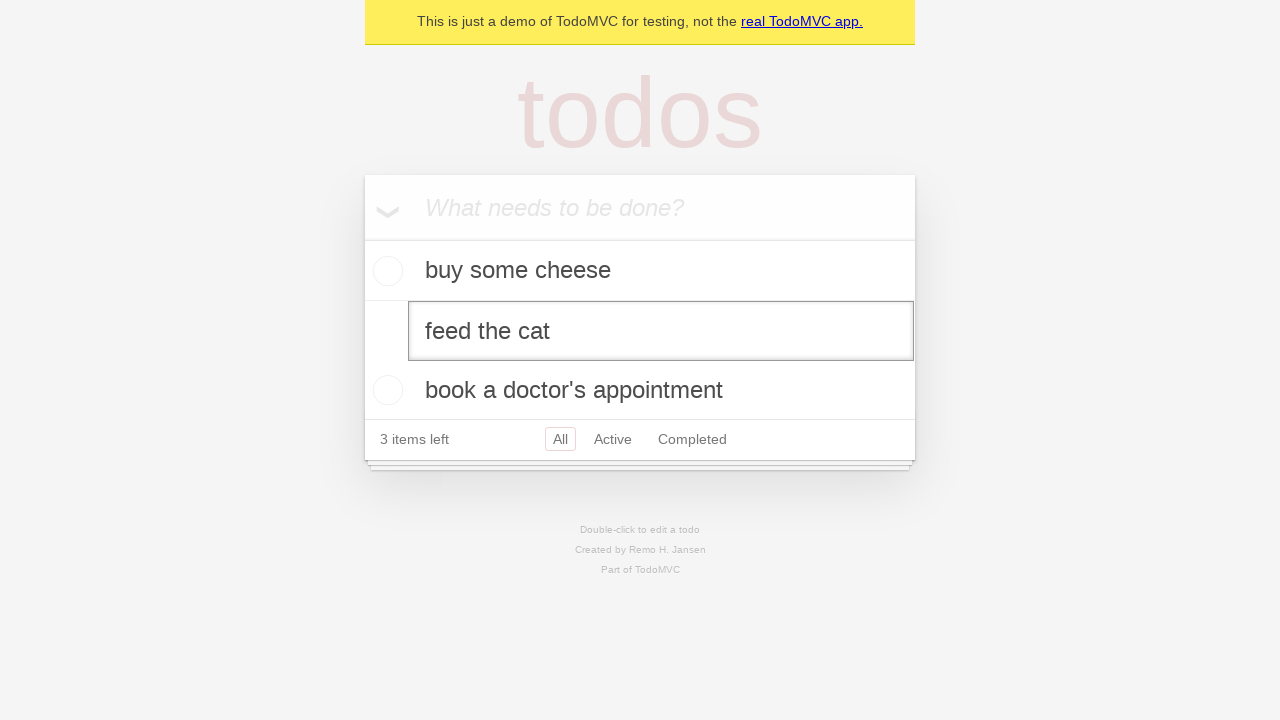

Located the edit input textbox
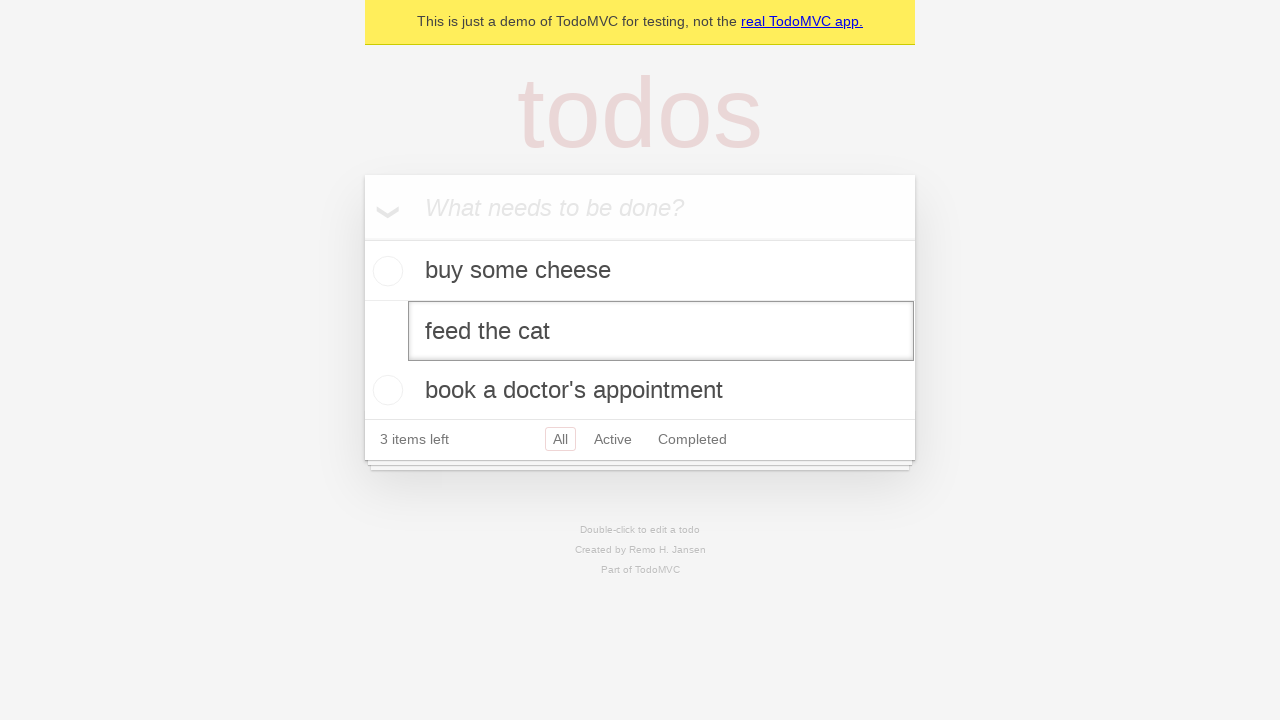

Changed todo text to 'buy some sausages' on internal:testid=[data-testid="todo-item"s] >> nth=1 >> internal:role=textbox[nam
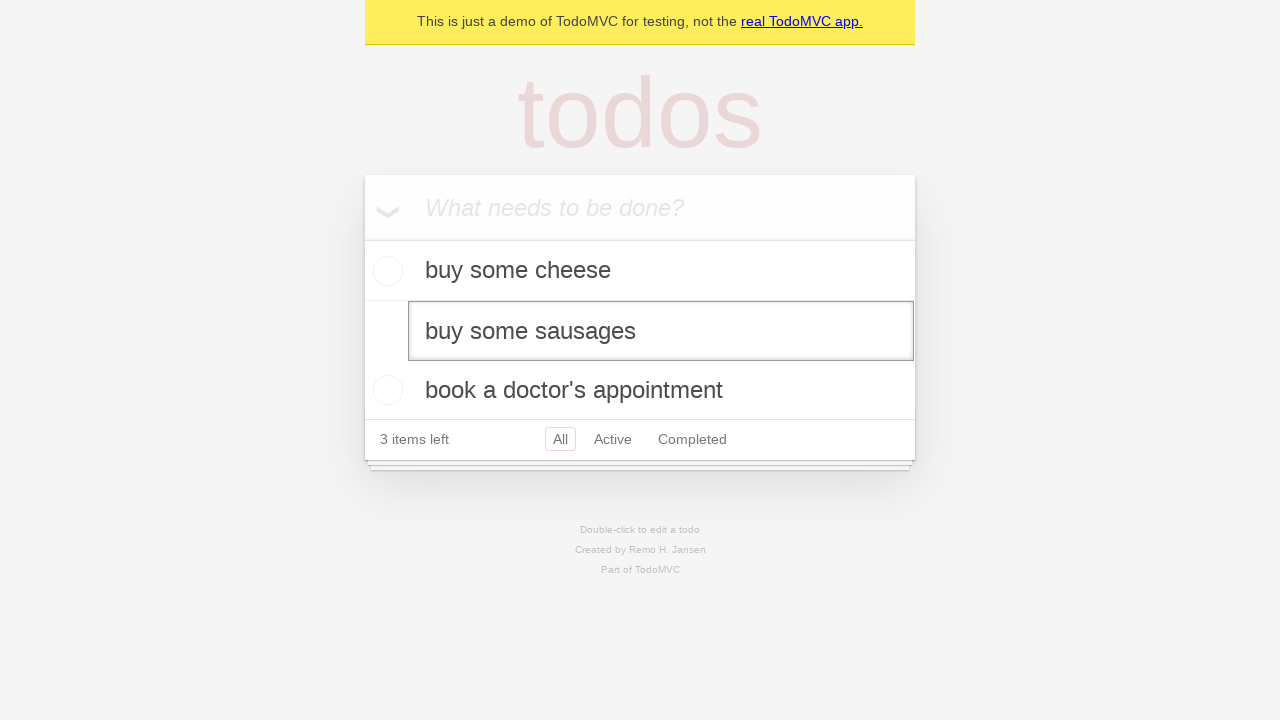

Pressed Enter to save the edited todo on internal:testid=[data-testid="todo-item"s] >> nth=1 >> internal:role=textbox[nam
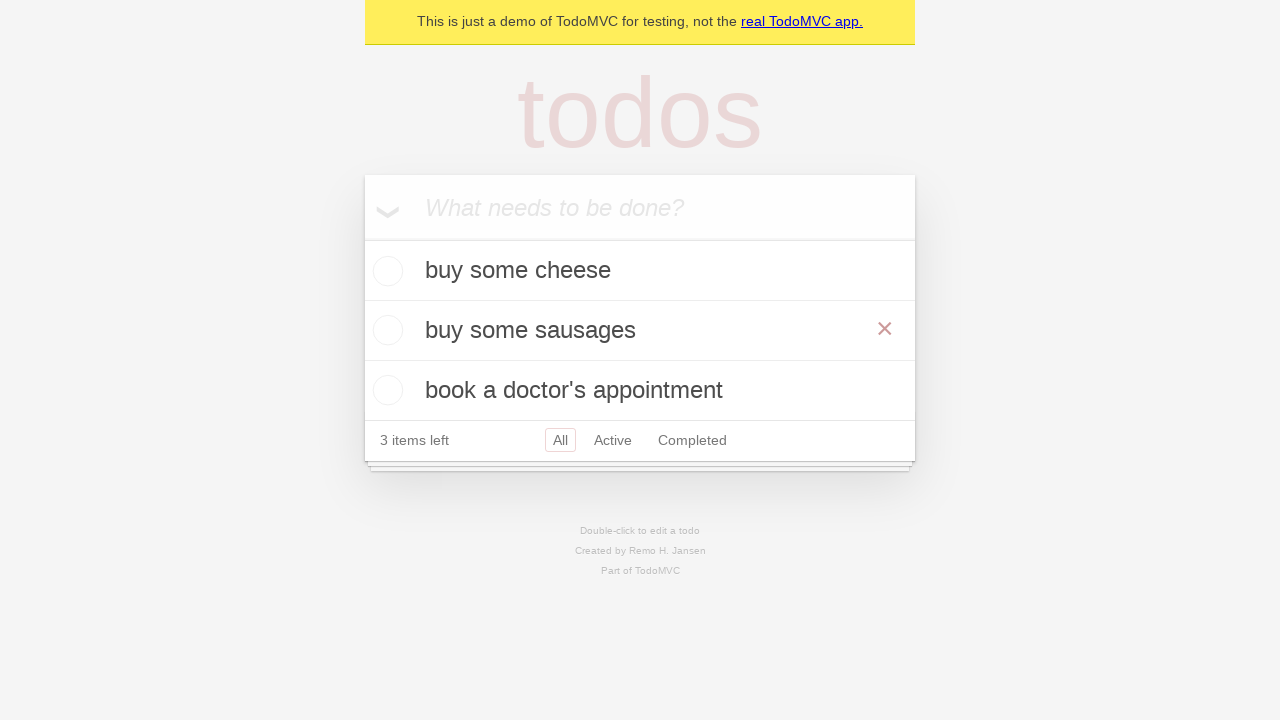

Waited 500ms for todo update to complete
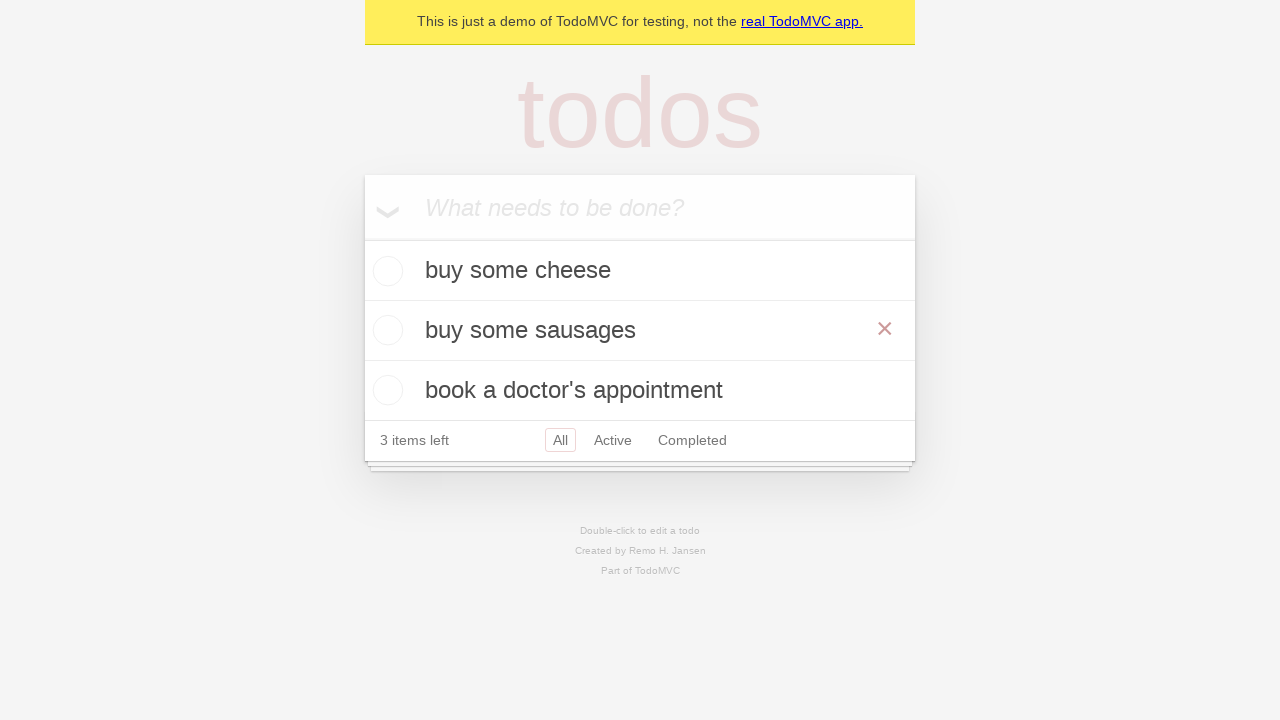

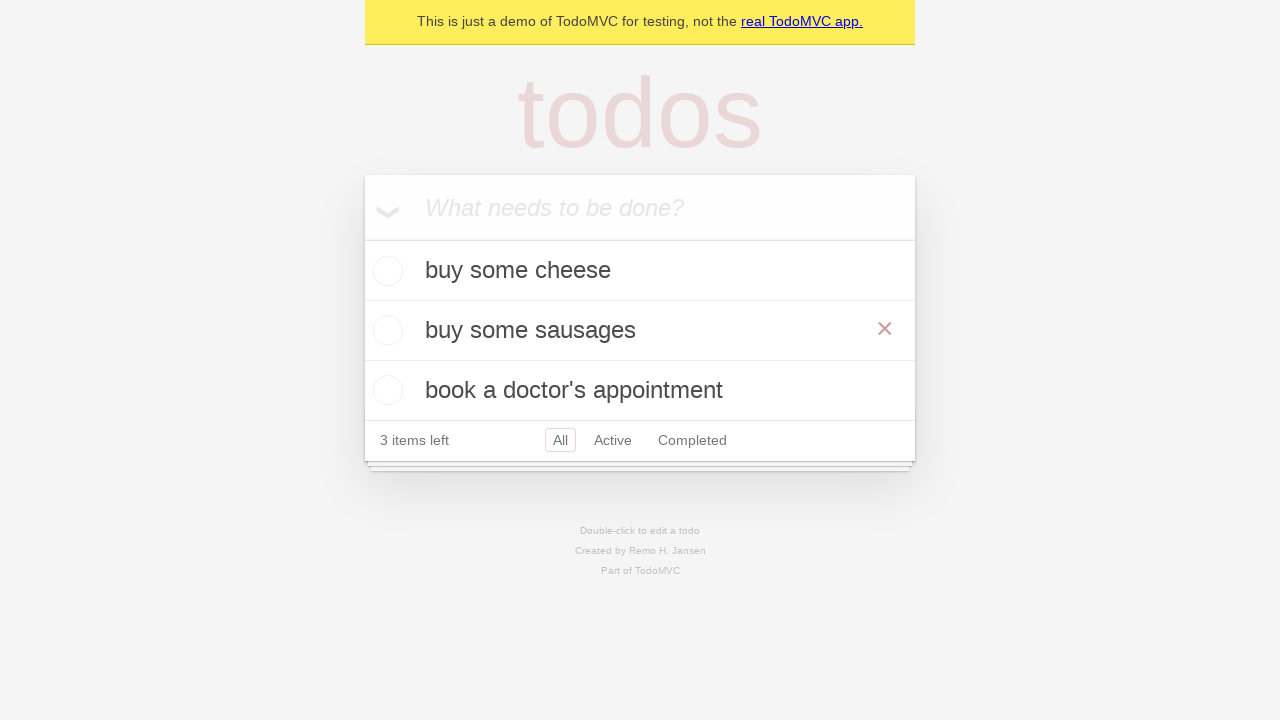